Tests sorting the Due column in ascending order using semantic class selectors on table2 for better cross-browser compatibility.

Starting URL: http://the-internet.herokuapp.com/tables

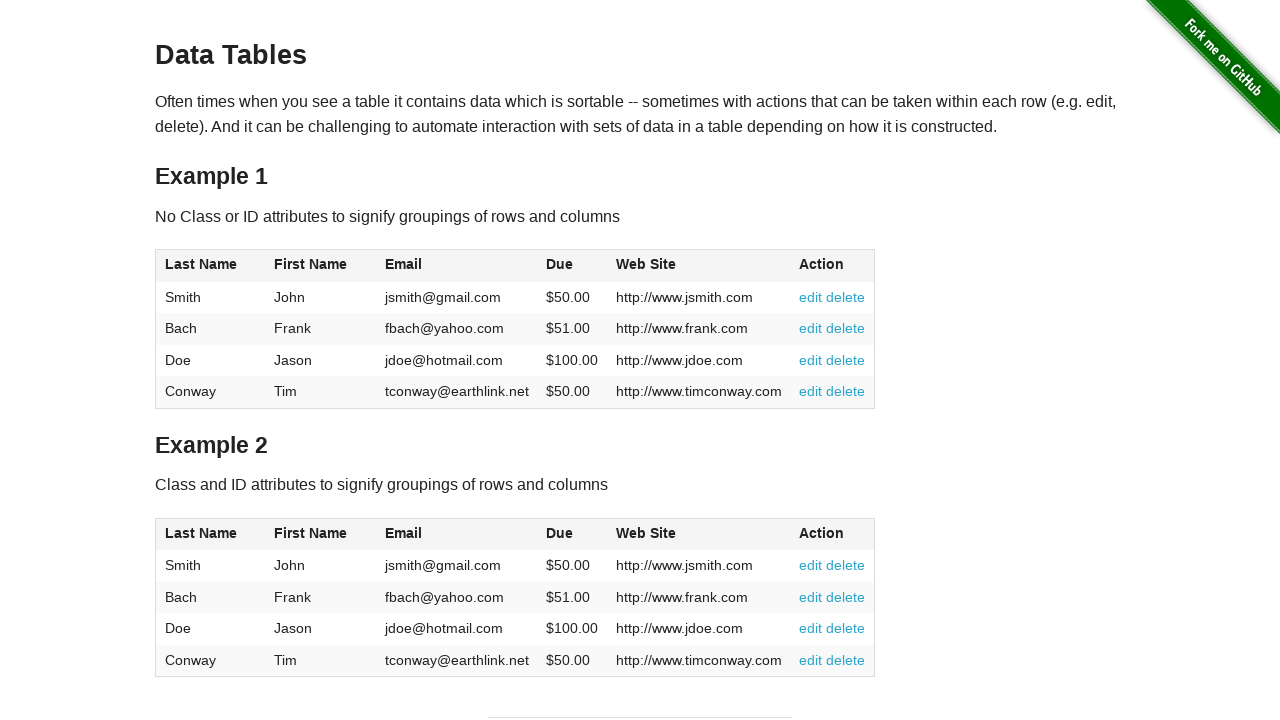

Clicked Due column header in table2 to sort at (560, 533) on #table2 thead .dues
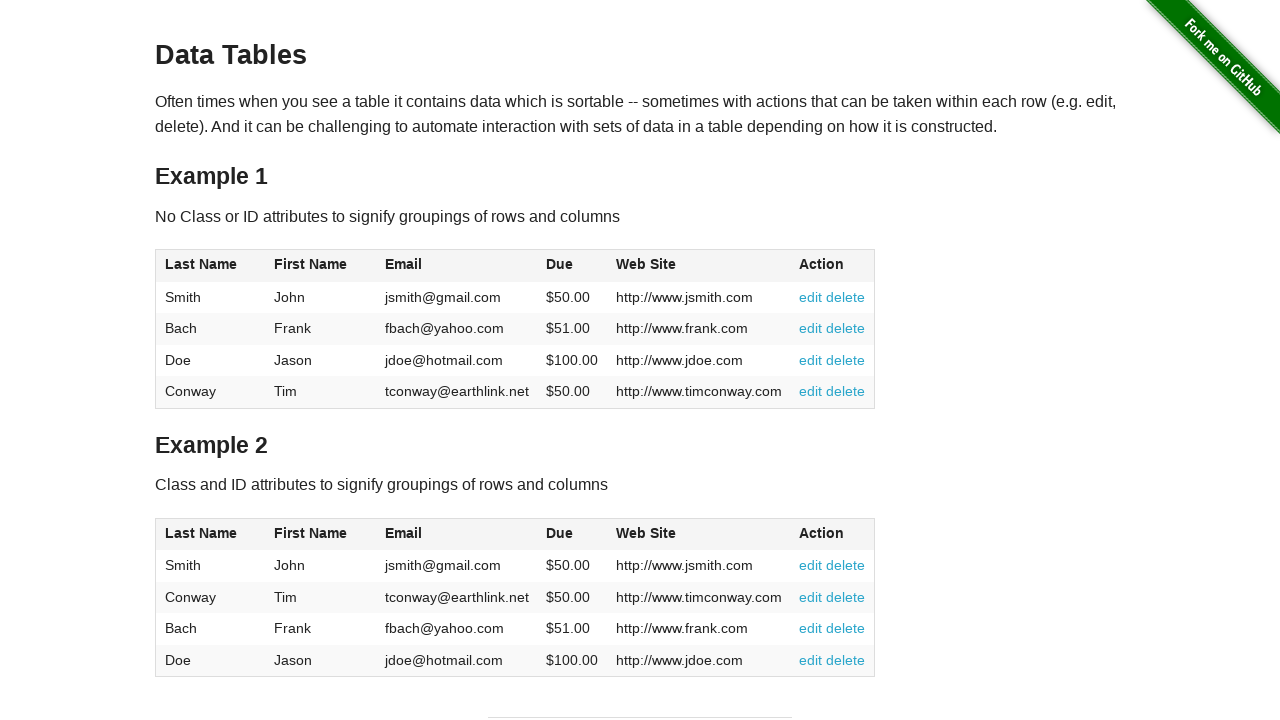

Due column cells loaded in table2 tbody
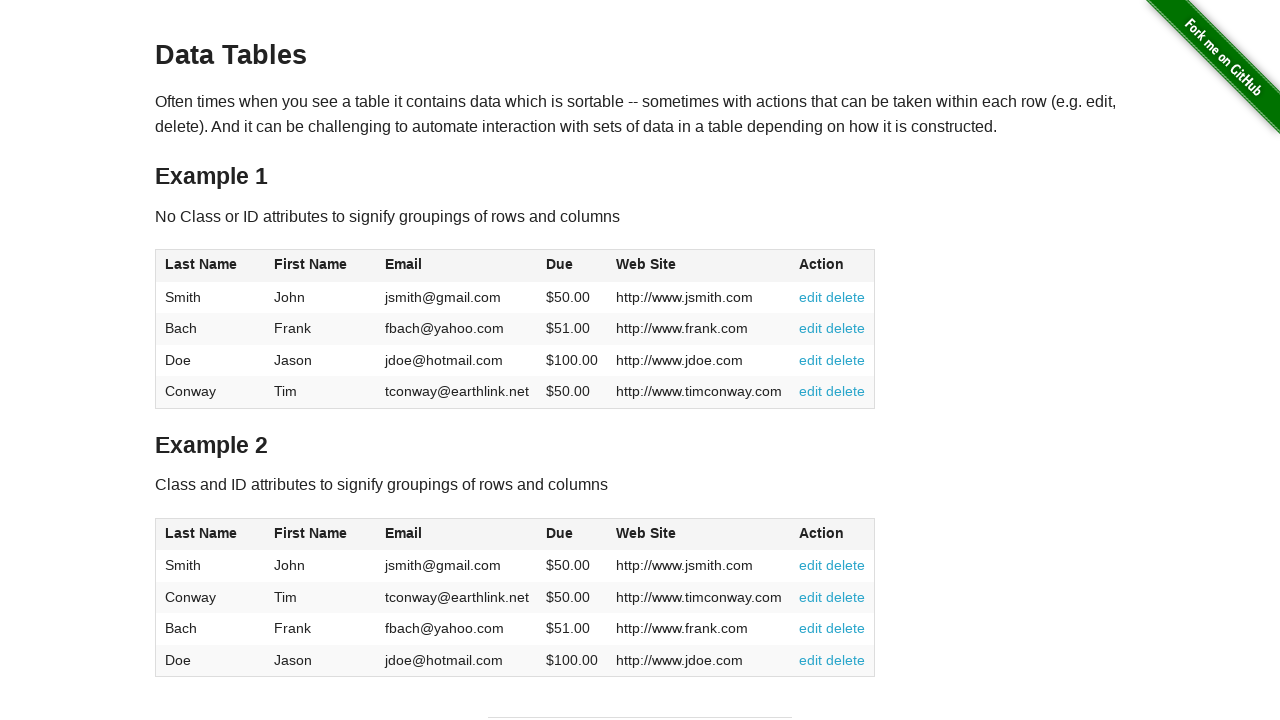

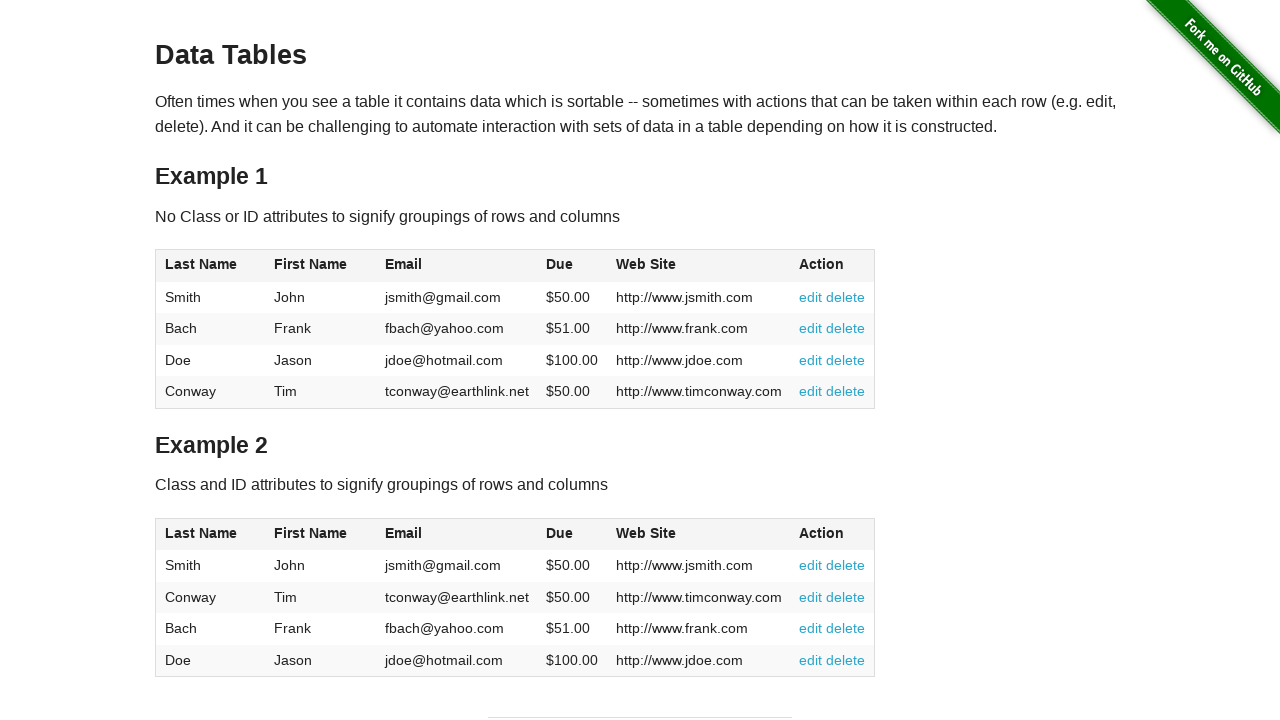